Tests a button that requires multiple clicks to respond by repeatedly clicking until a popup appears

Starting URL: https://vip.ceshiren.com/#/ui_study

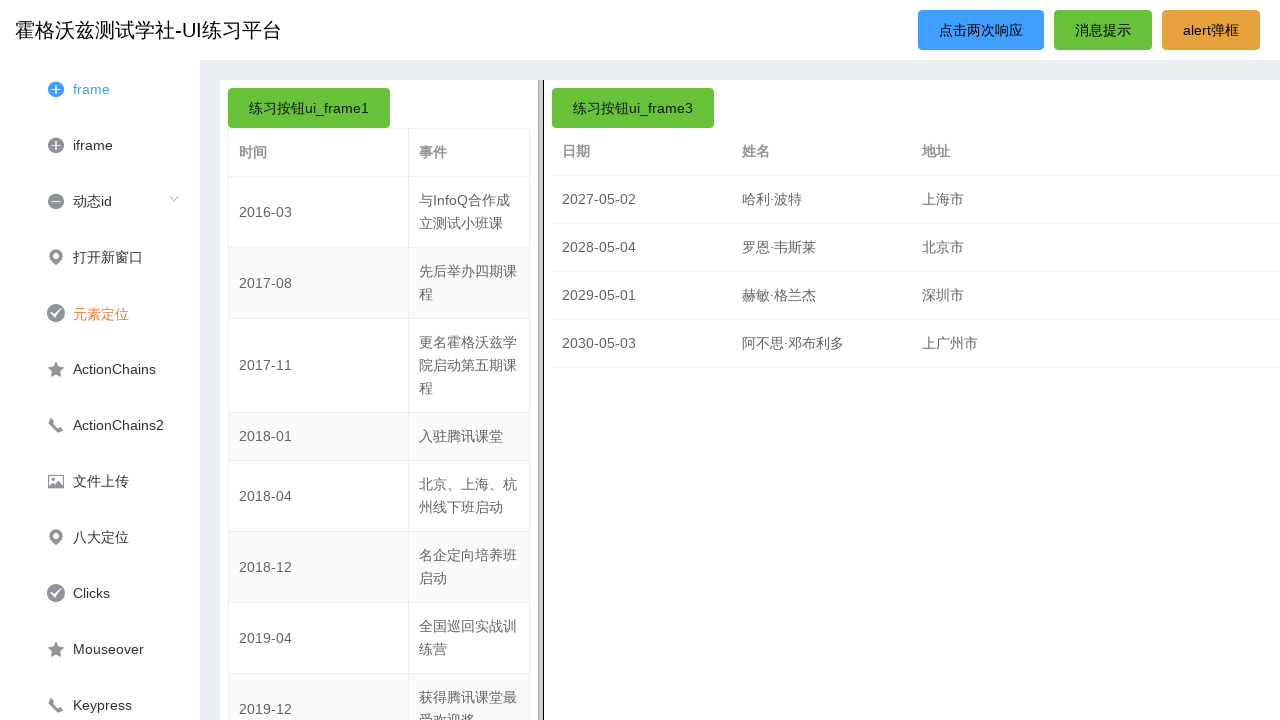

Waited for page to load
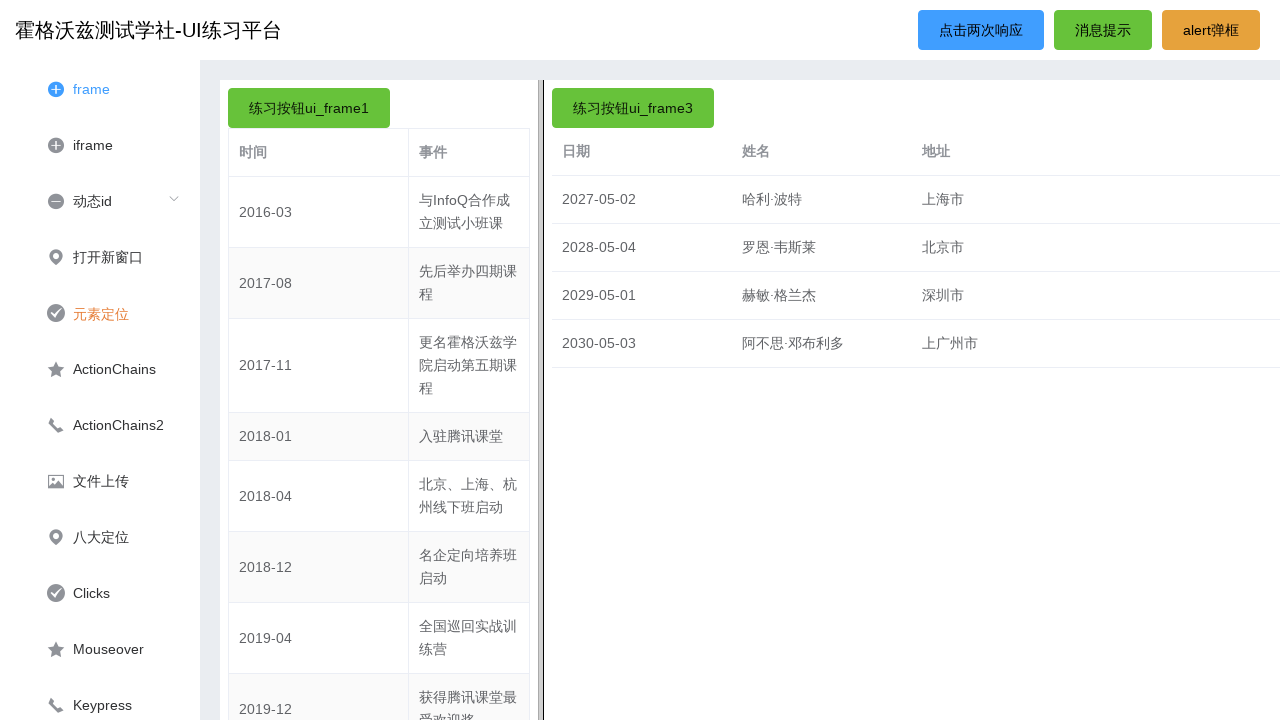

Clicked button that requires multiple clicks at (981, 30) on text='点击两次响应'
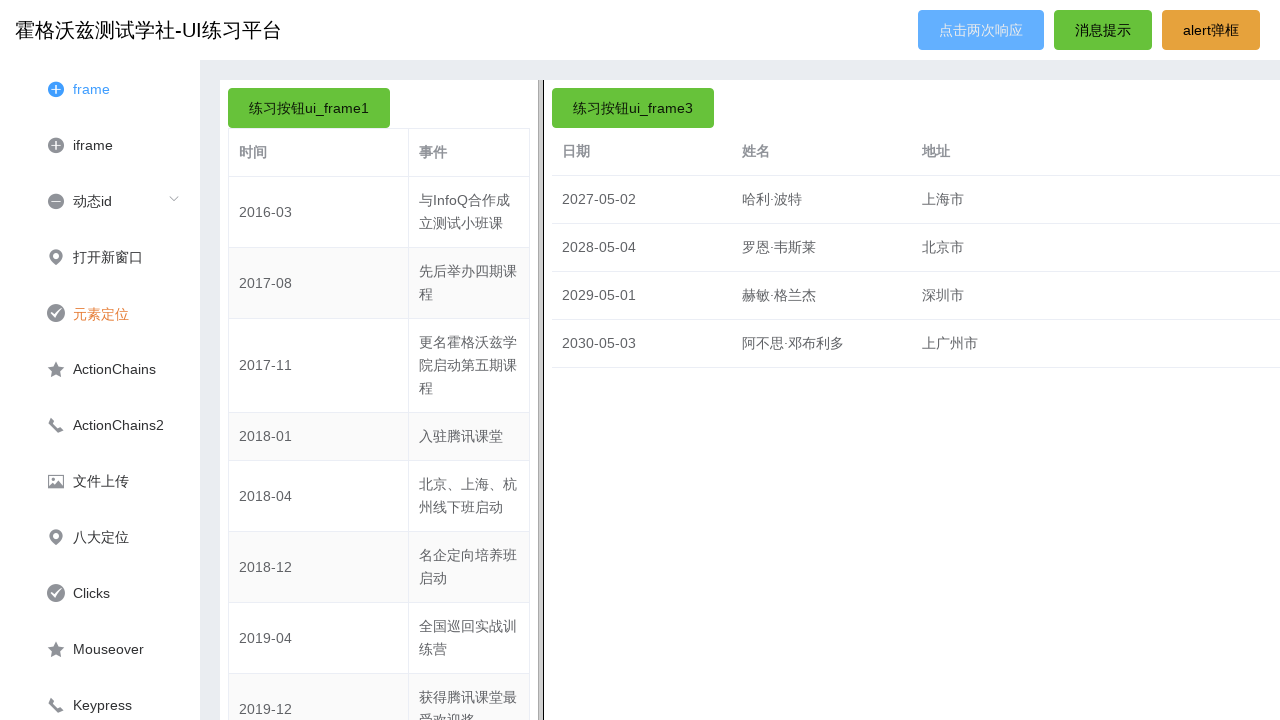

Clicked button that requires multiple clicks at (981, 30) on text='点击两次响应'
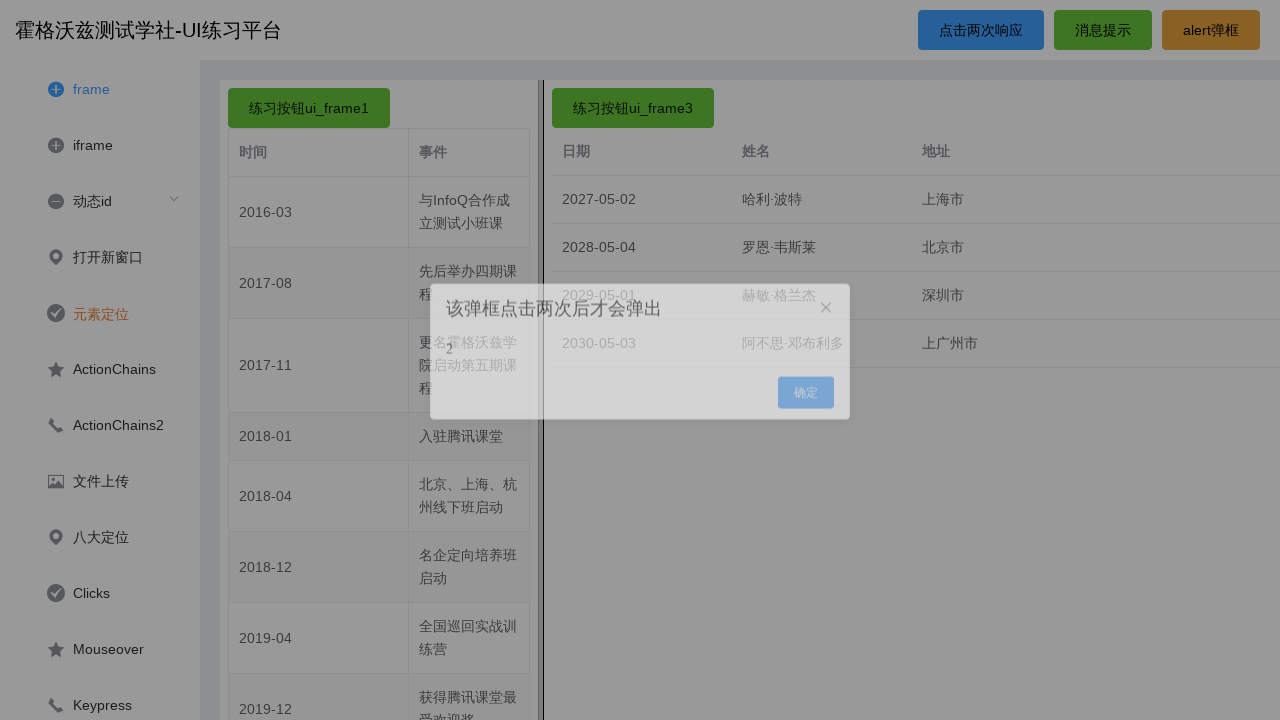

Popup appeared after multiple clicks
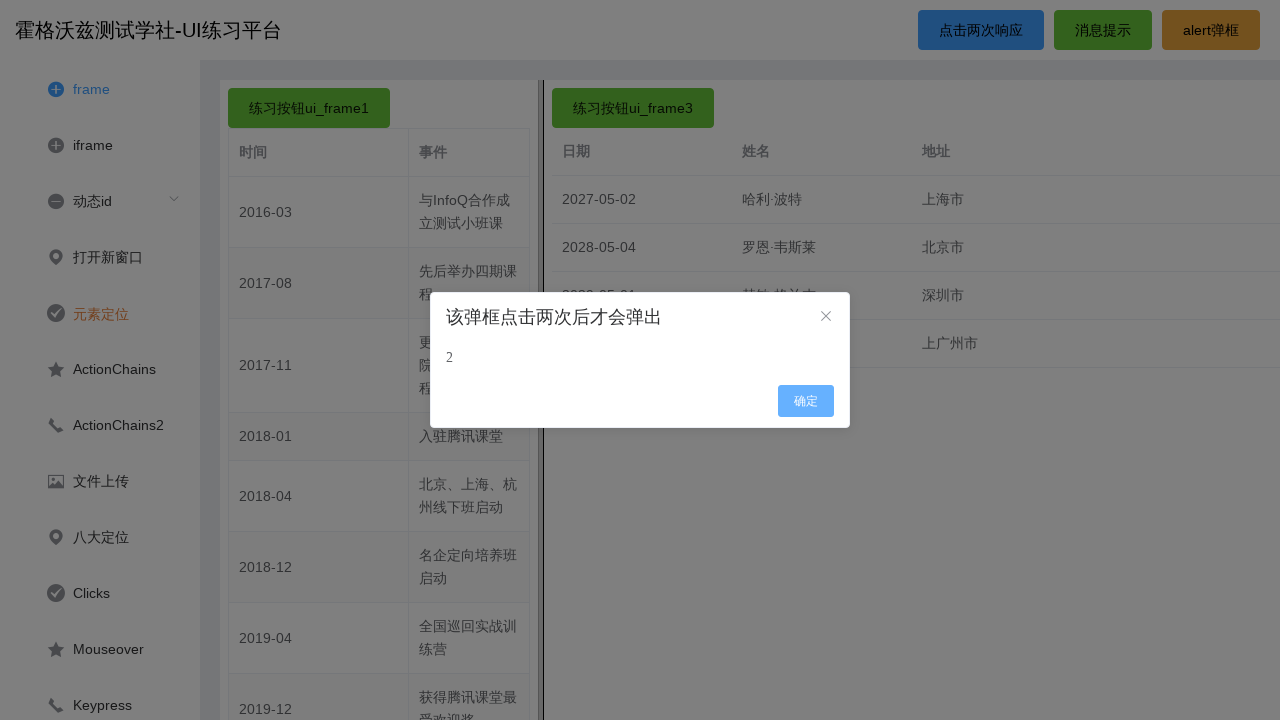

Waited to observe the popup result
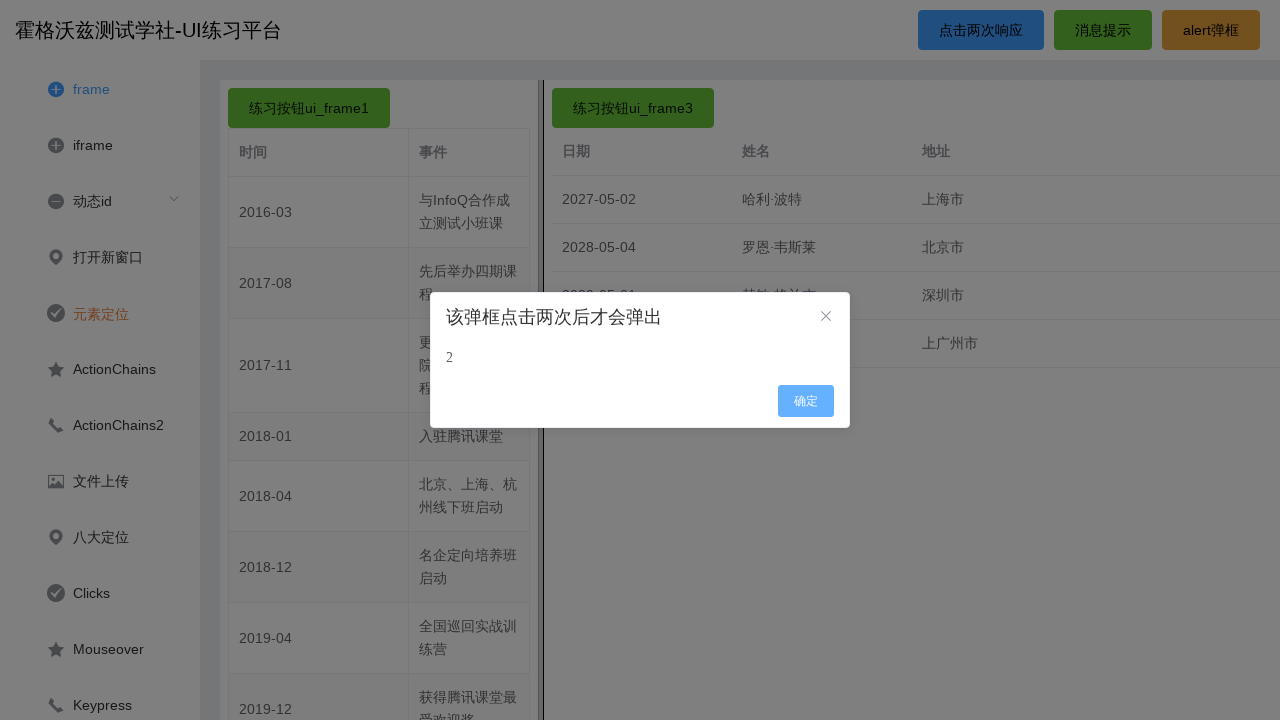

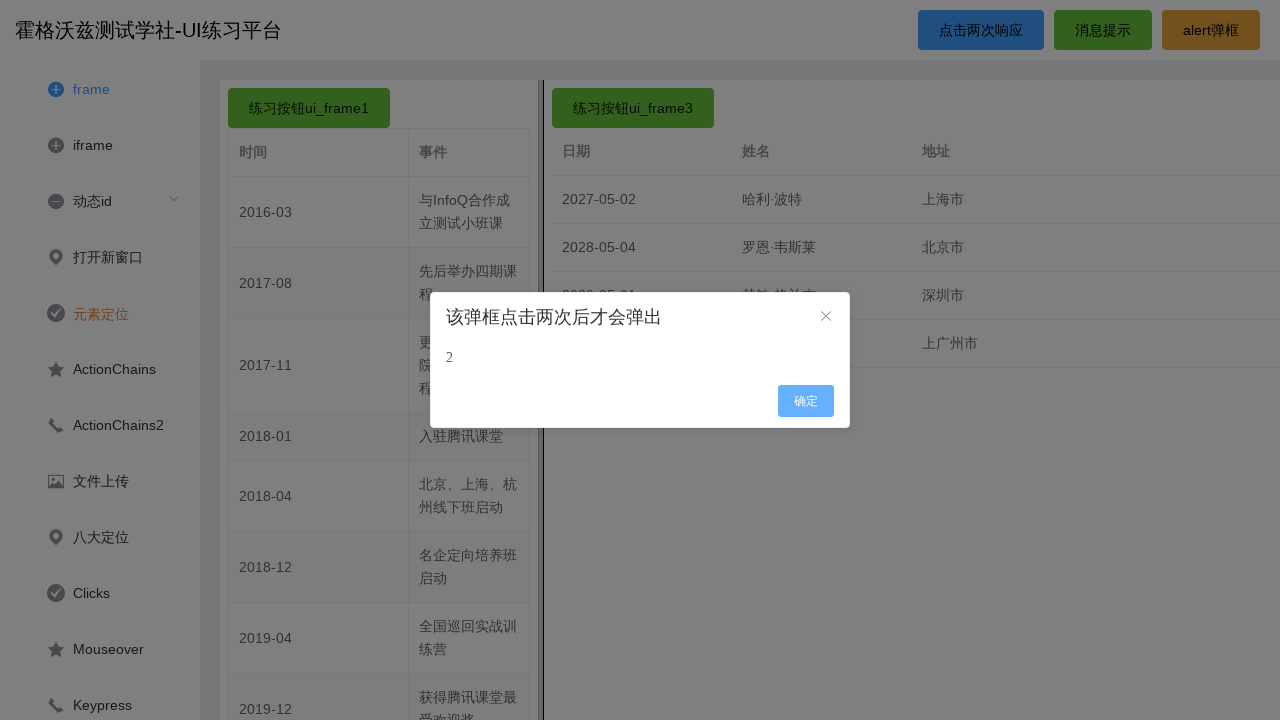